Tests scrolling to elements and filling form fields on a page that requires scrolling to reach certain elements

Starting URL: https://formy-project.herokuapp.com/scroll

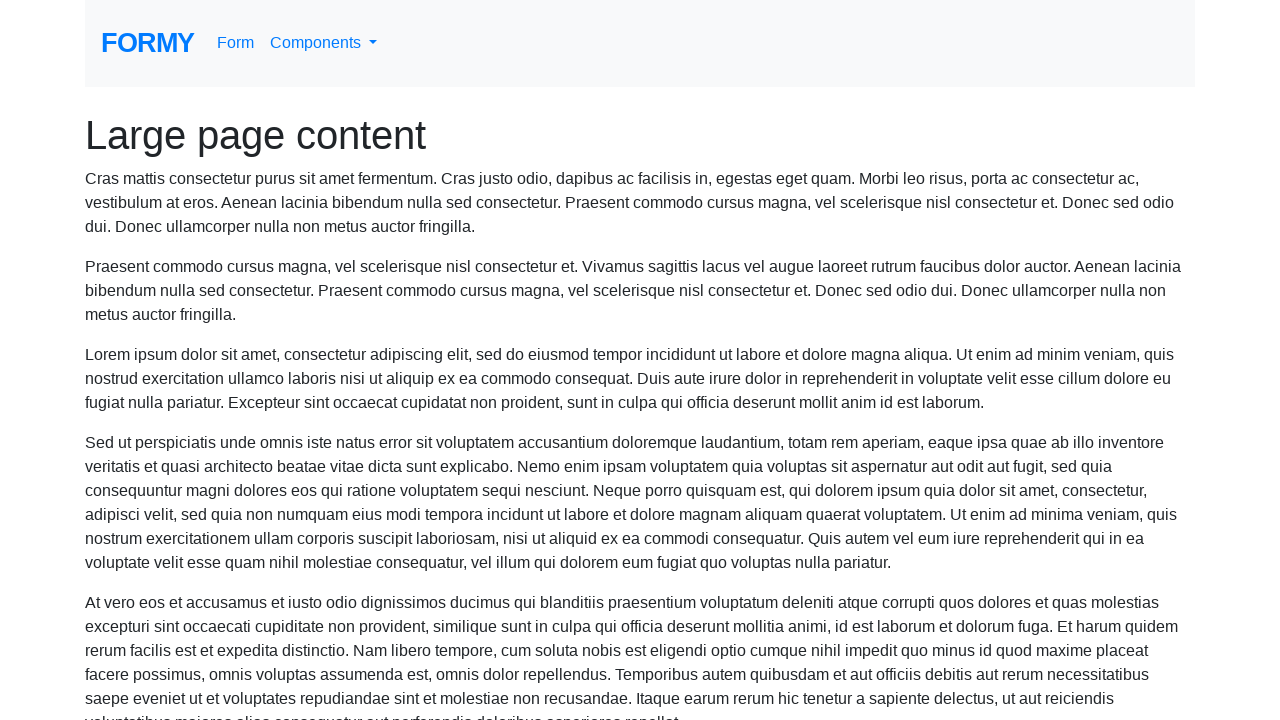

Scrolled to name field
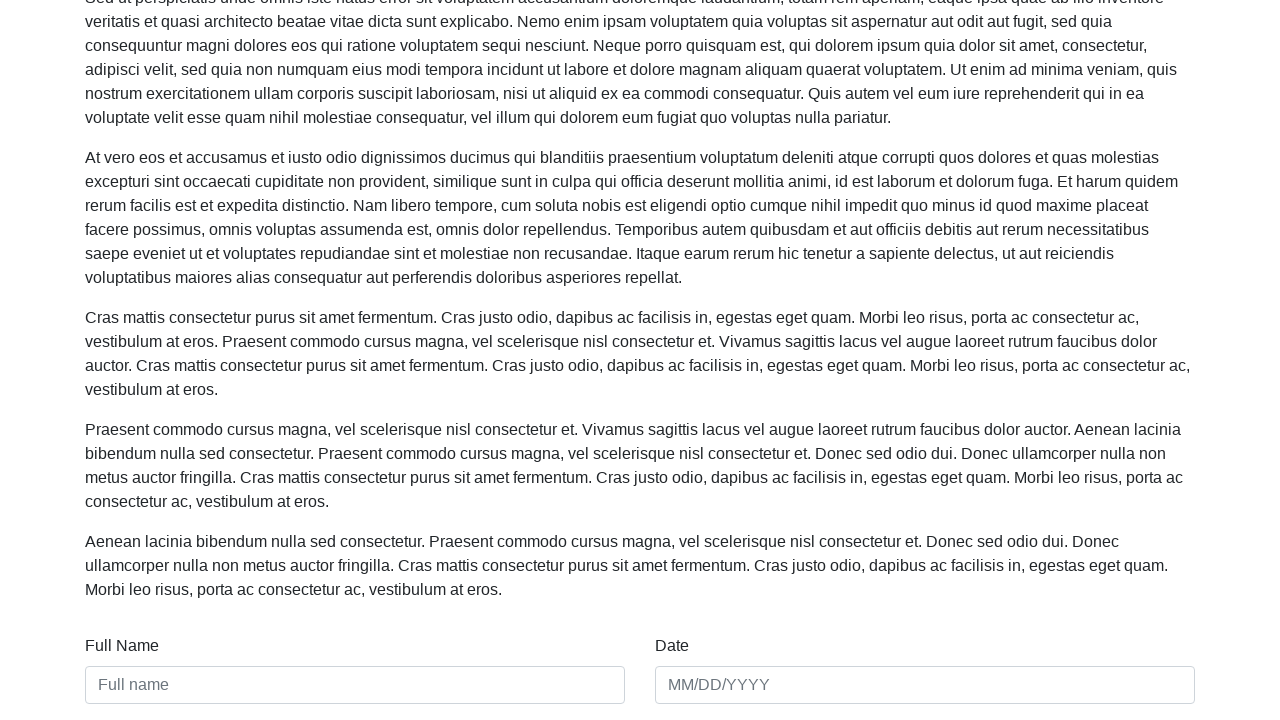

Filled name field with 'Alda LG' on #name
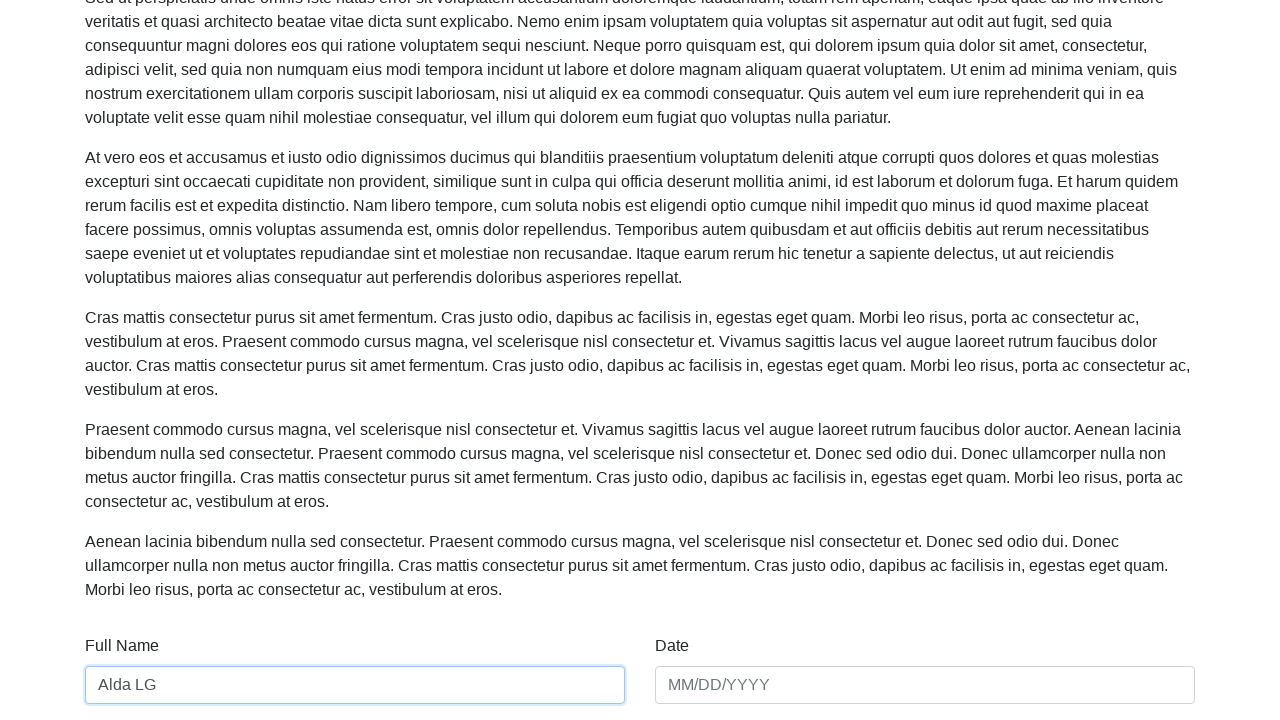

Filled date field with '17/09/2020' on #date
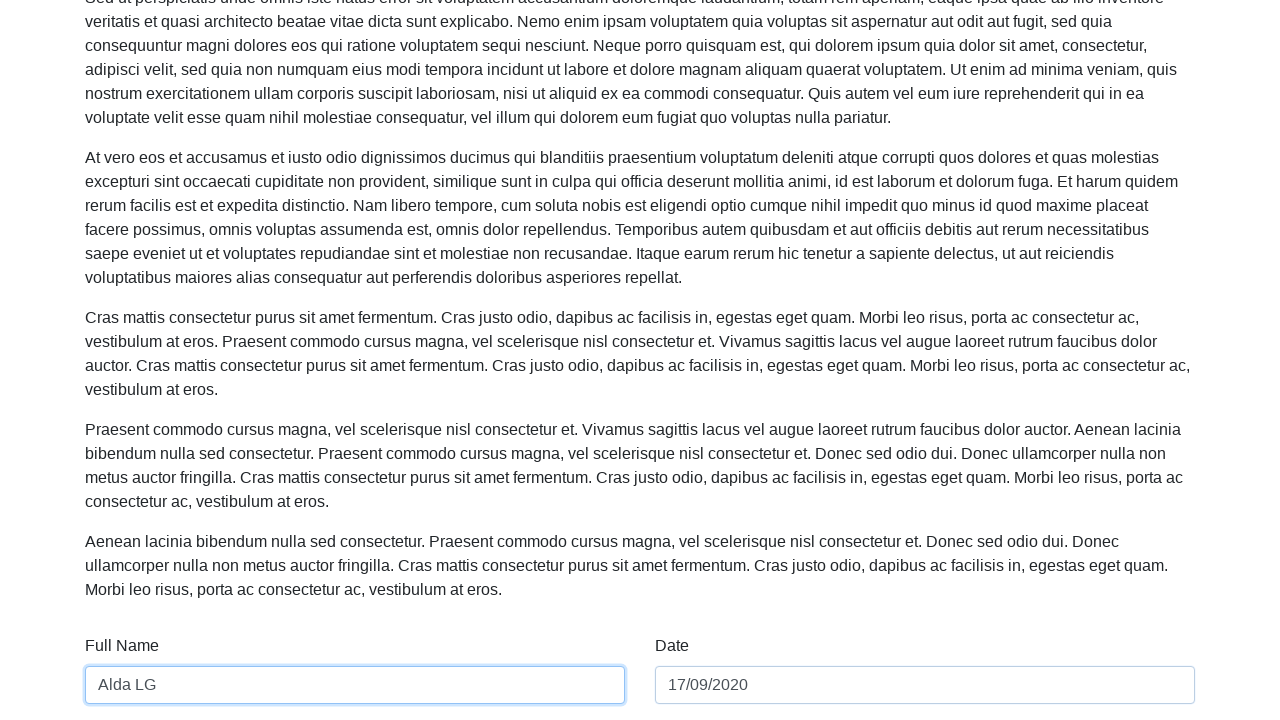

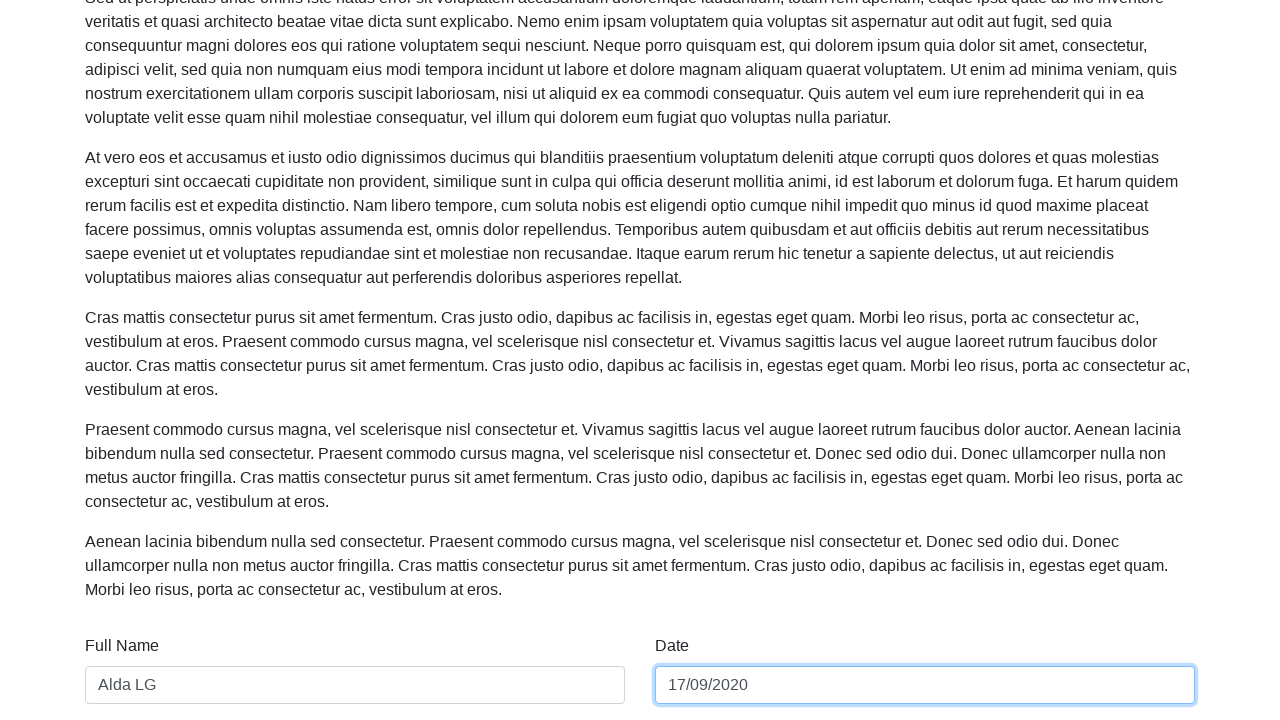